Tests various checkbox functionalities including subscribing to newsletter, selecting hobbies, showing hidden checkboxes, and enabling disabled checkboxes

Starting URL: https://syntaxprojects.com/basic-checkbox-demo-homework.php

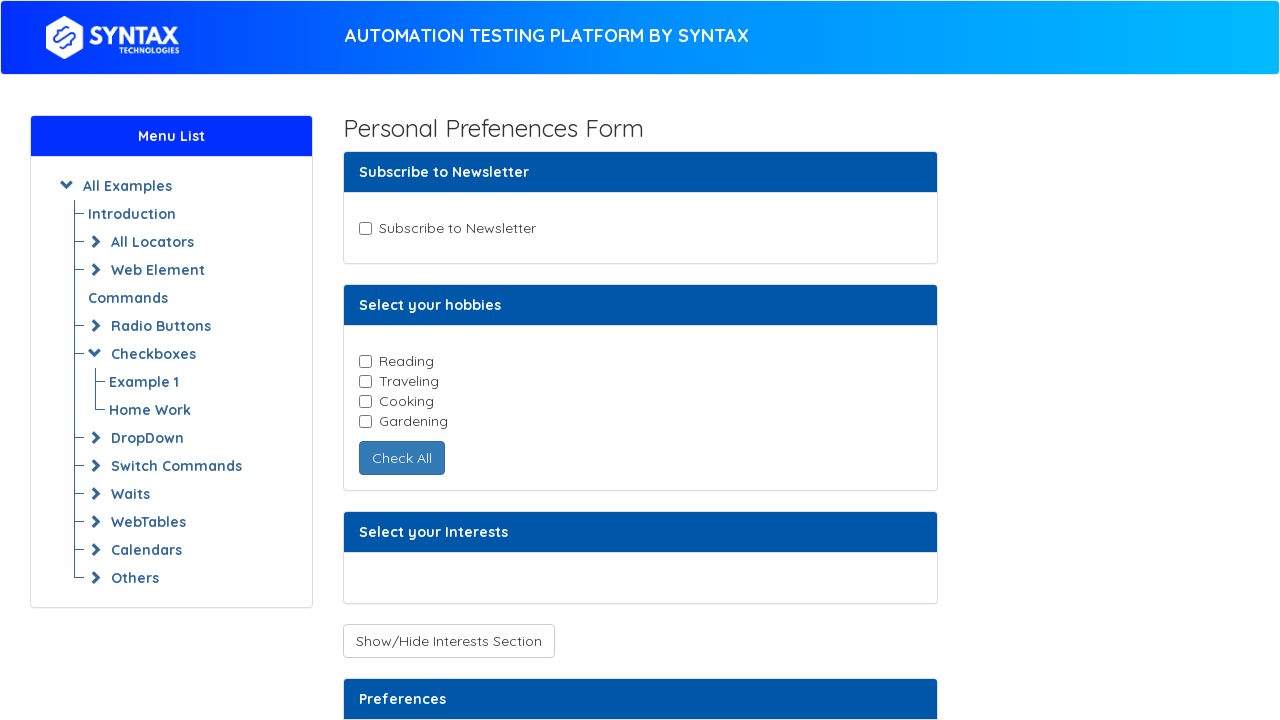

Located newsletter checkbox element
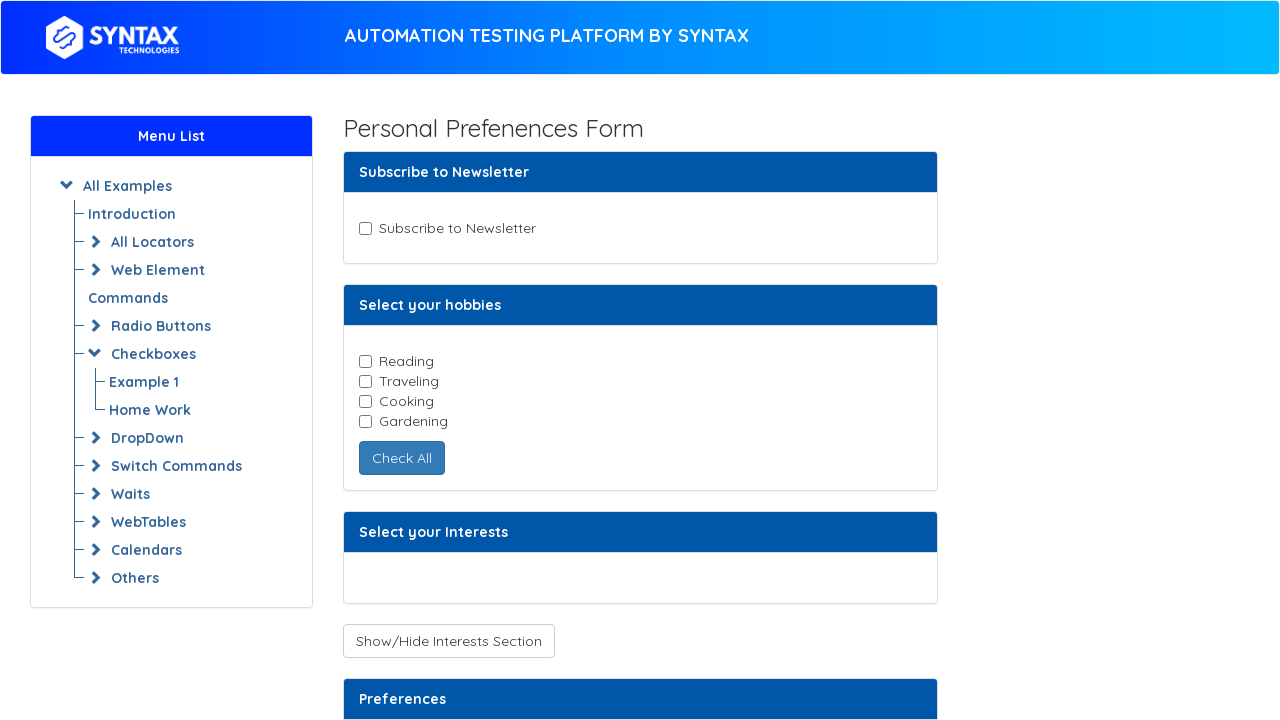

Verified newsletter checkbox is enabled
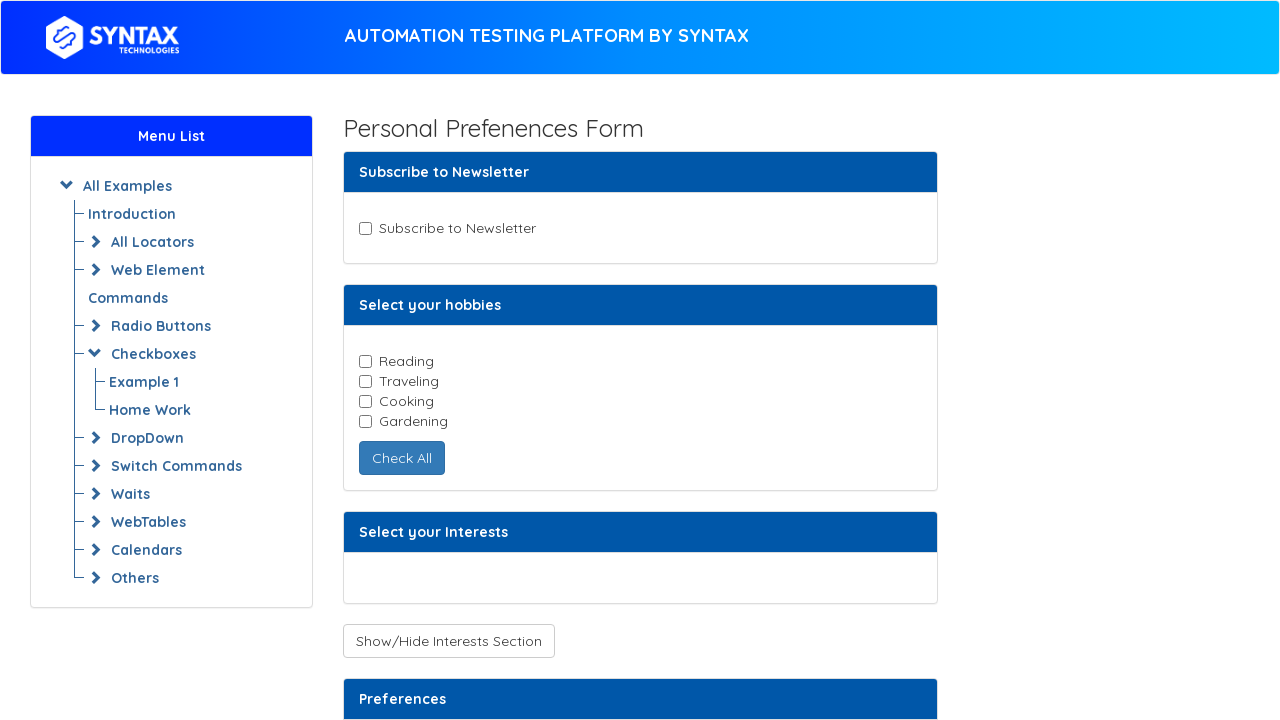

Clicked newsletter checkbox to subscribe at (365, 228) on input#newsletter
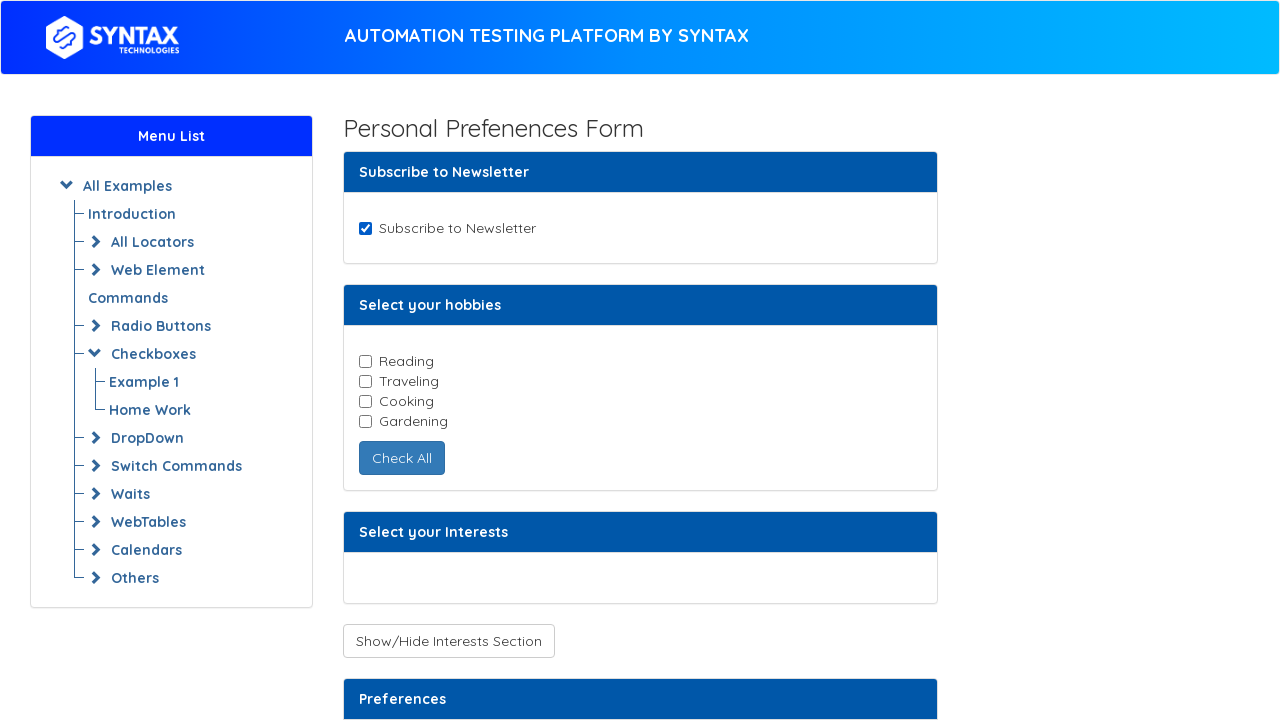

Retrieved all hobby checkboxes
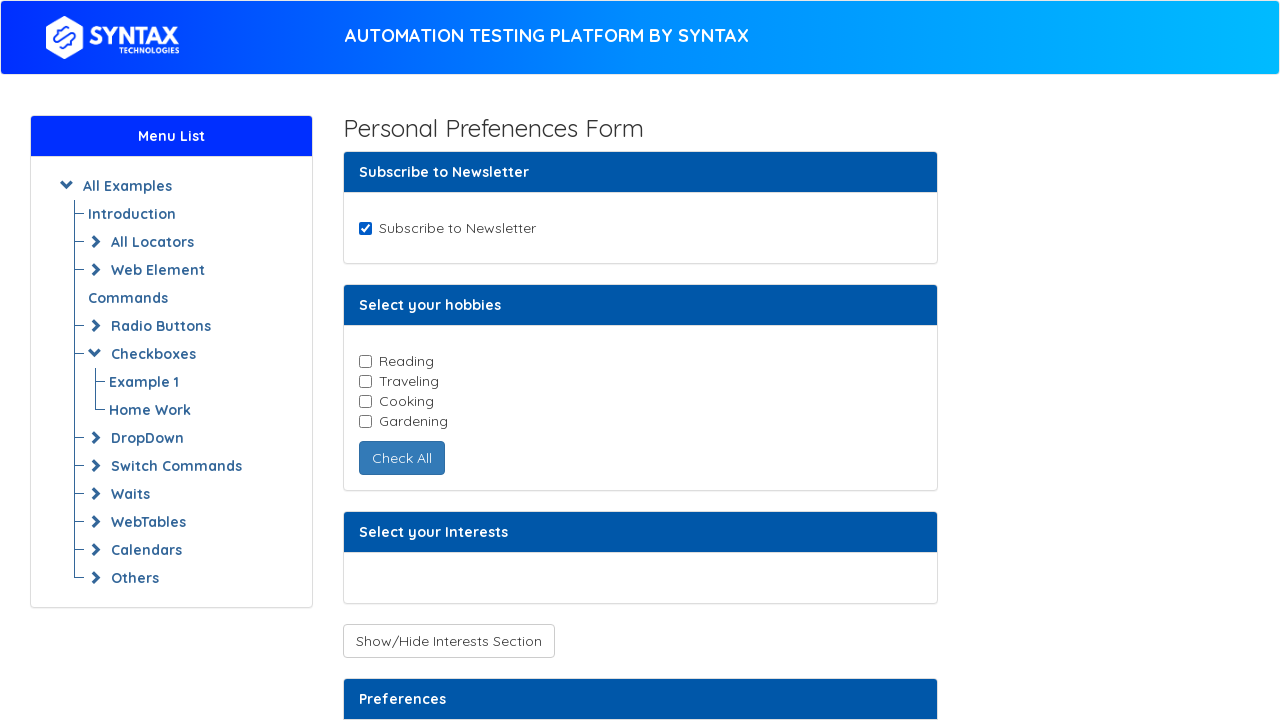

Checked hobby with id 'reading'
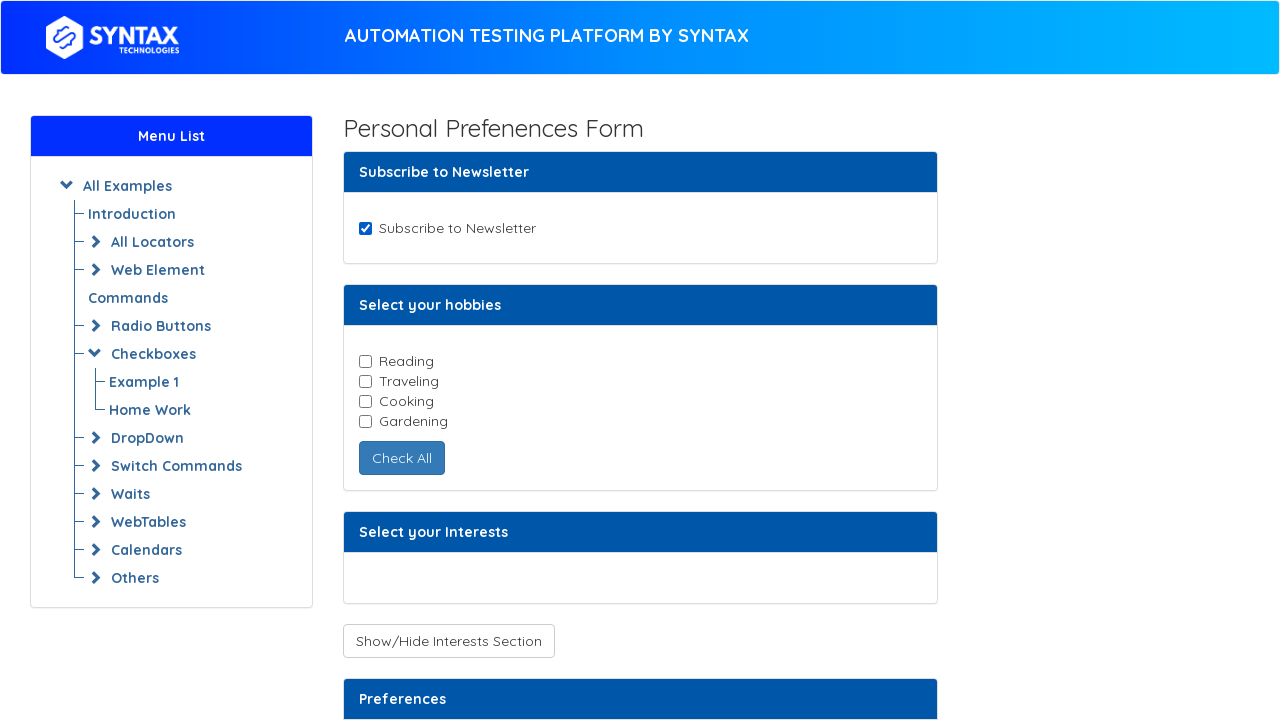

Selected 'reading' hobby checkbox at (365, 361) on input.cb-element >> nth=0
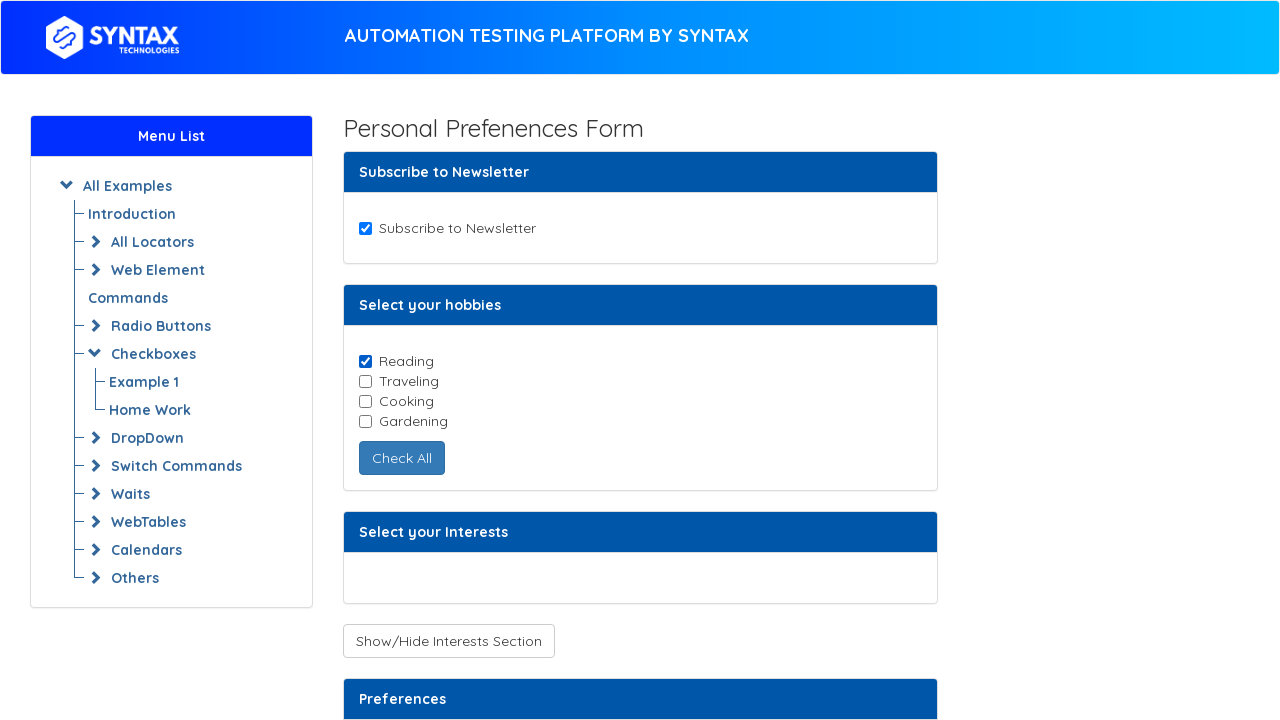

Checked hobby with id 'traveling'
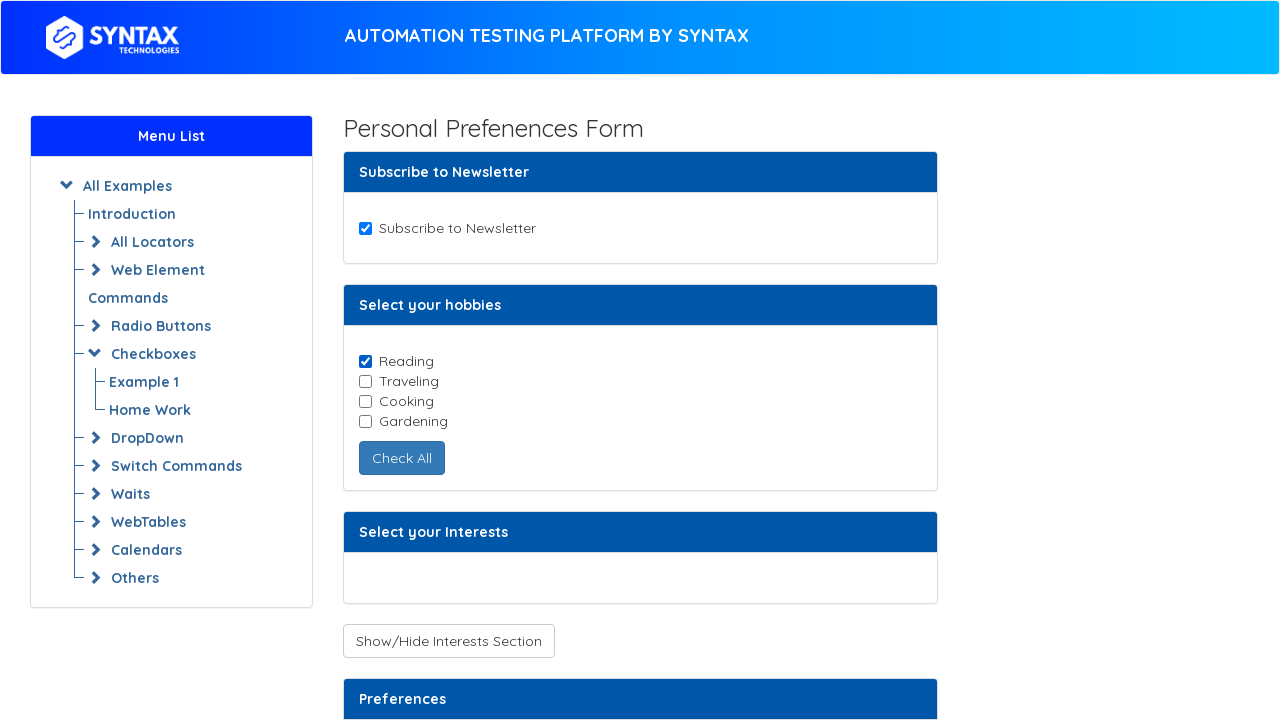

Checked hobby with id 'cooking'
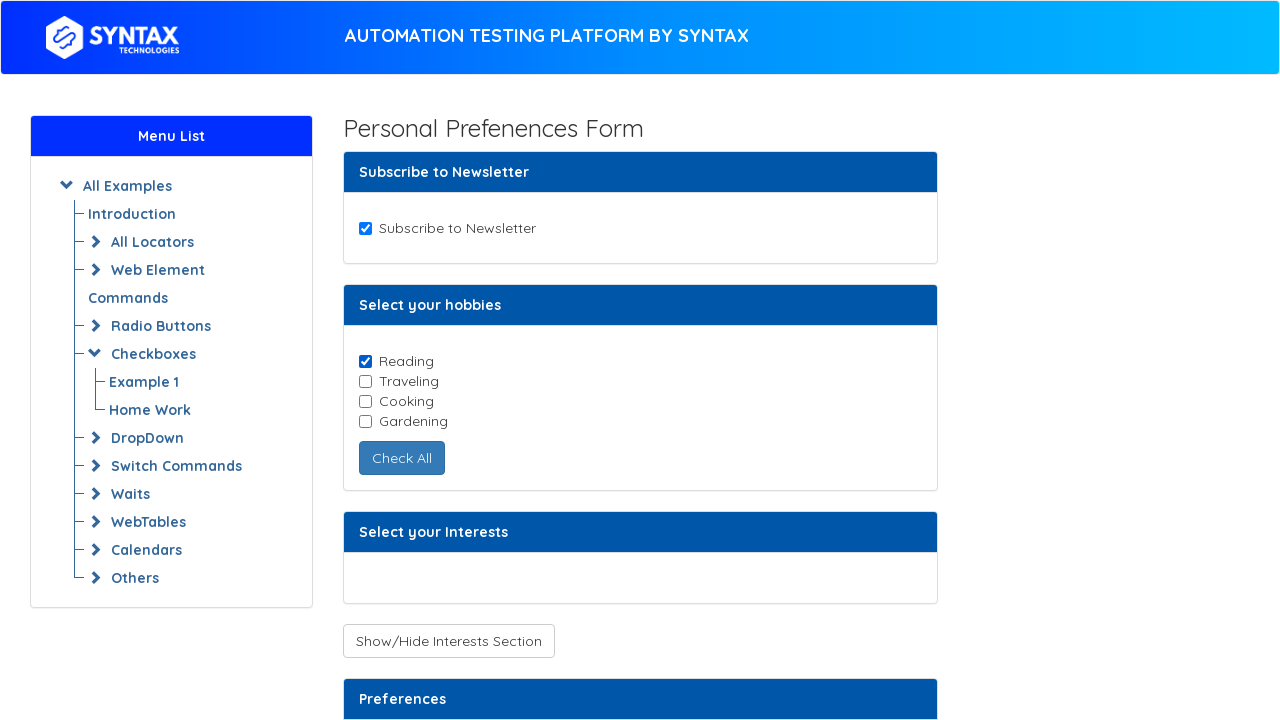

Selected 'cooking' hobby checkbox at (365, 401) on input.cb-element >> nth=2
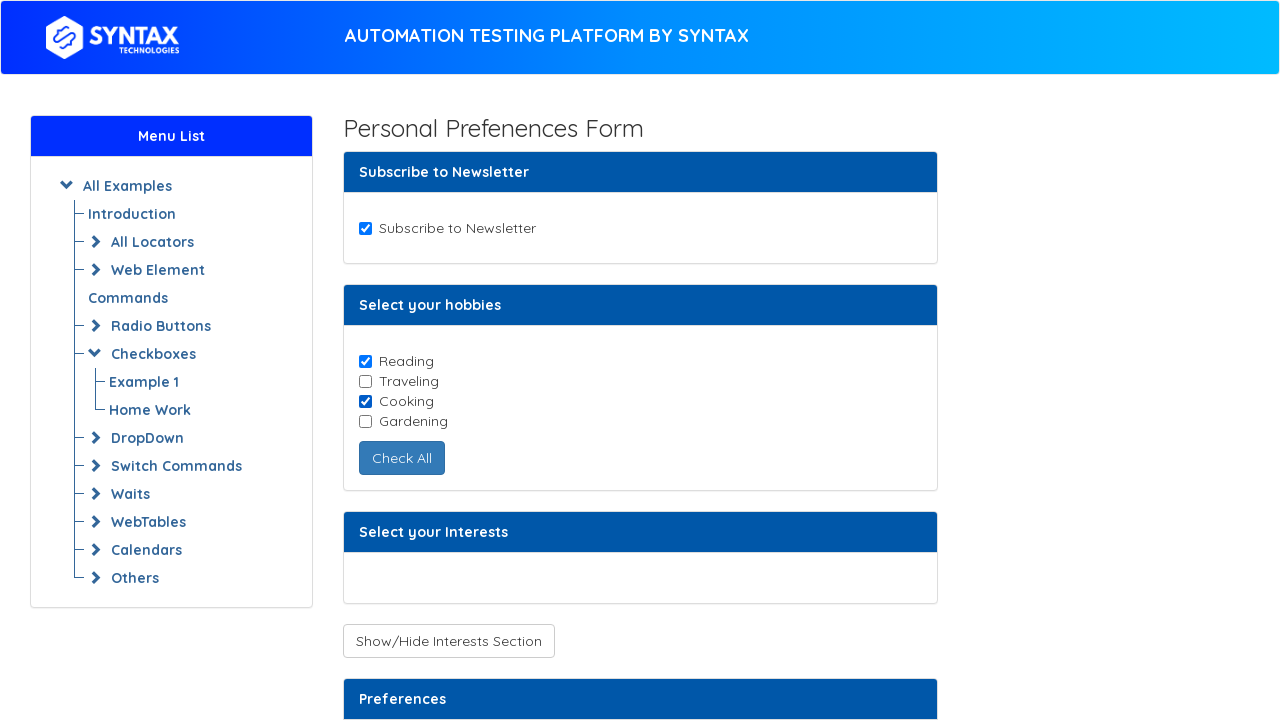

Checked hobby with id 'gardening'
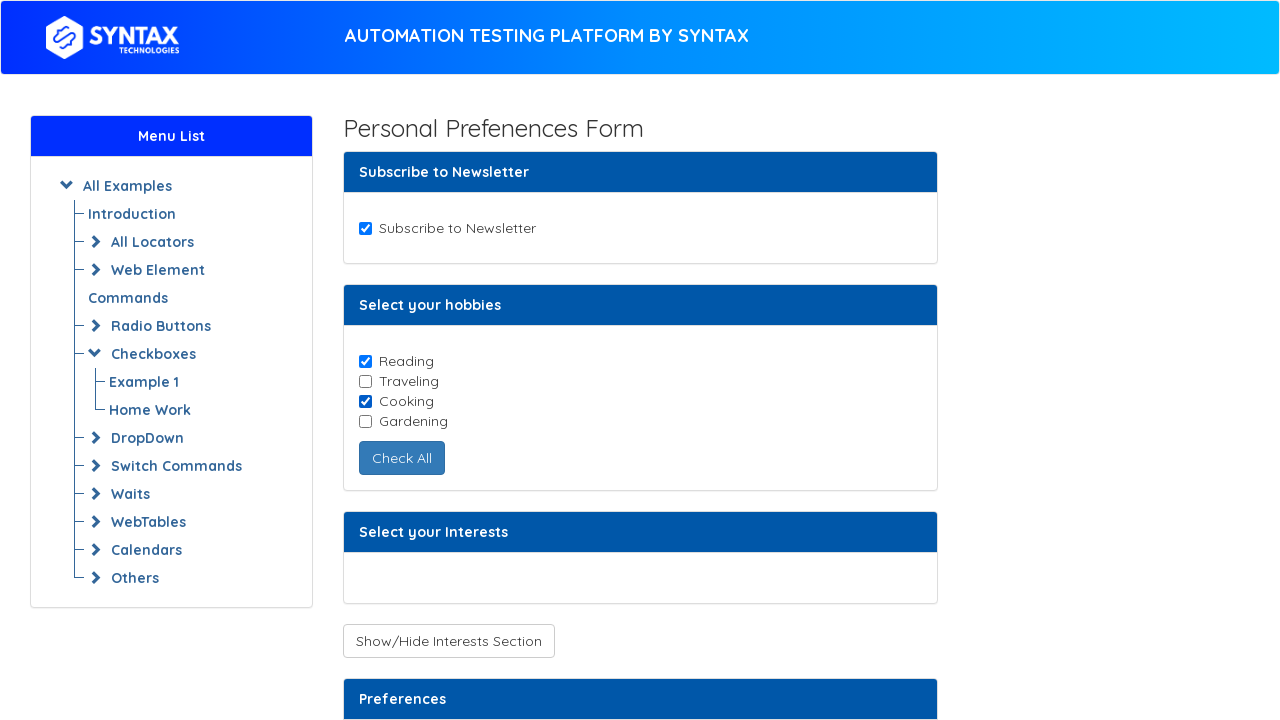

Located Support checkbox element
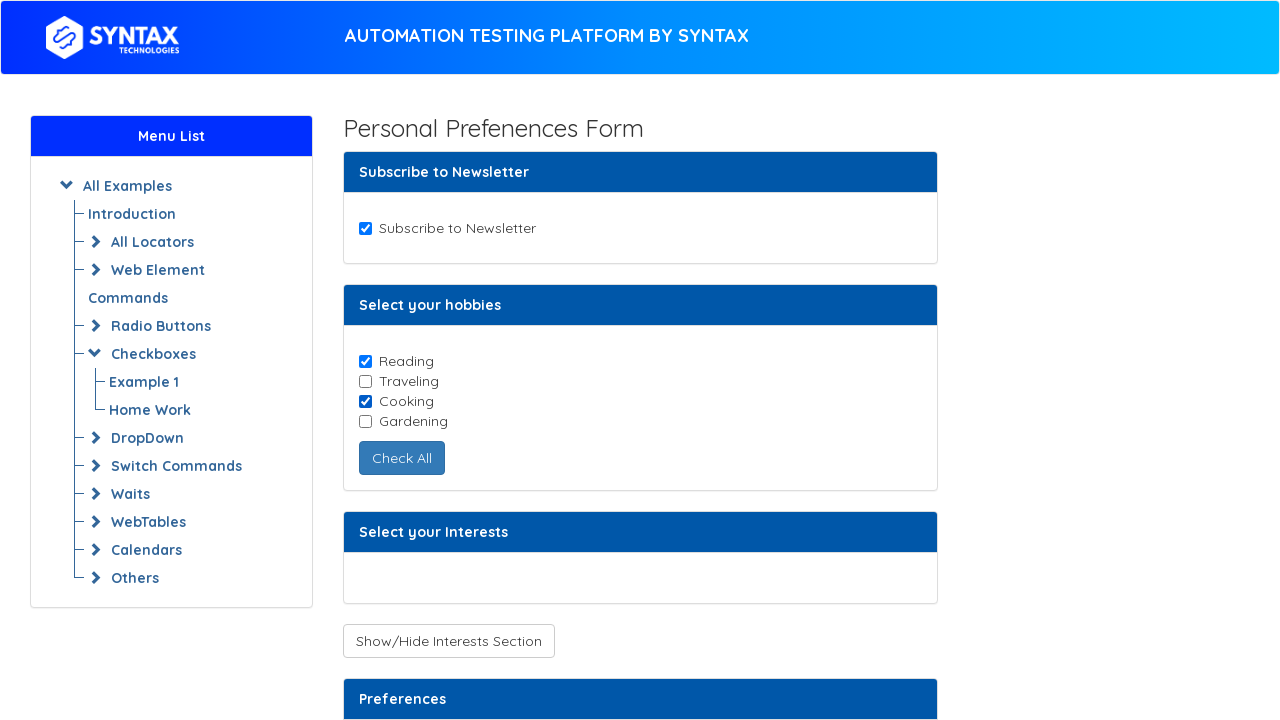

Located Music checkbox element
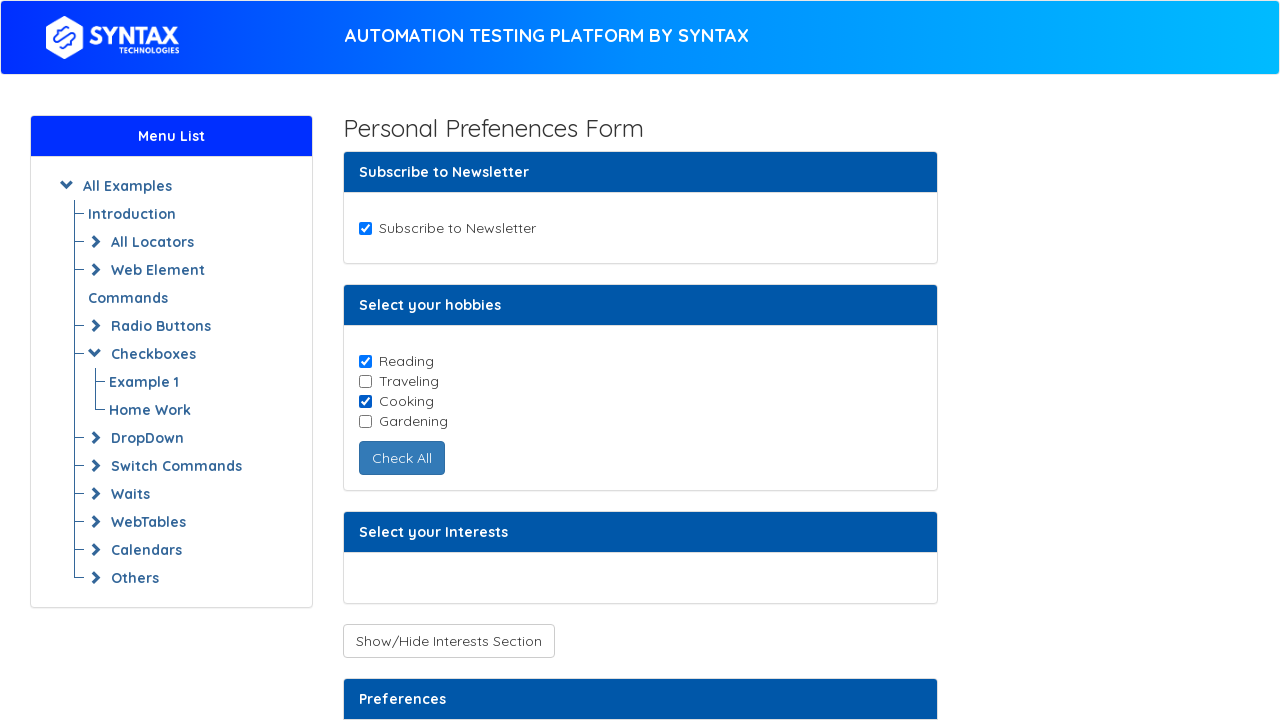

Verified Support and Music checkboxes are hidden
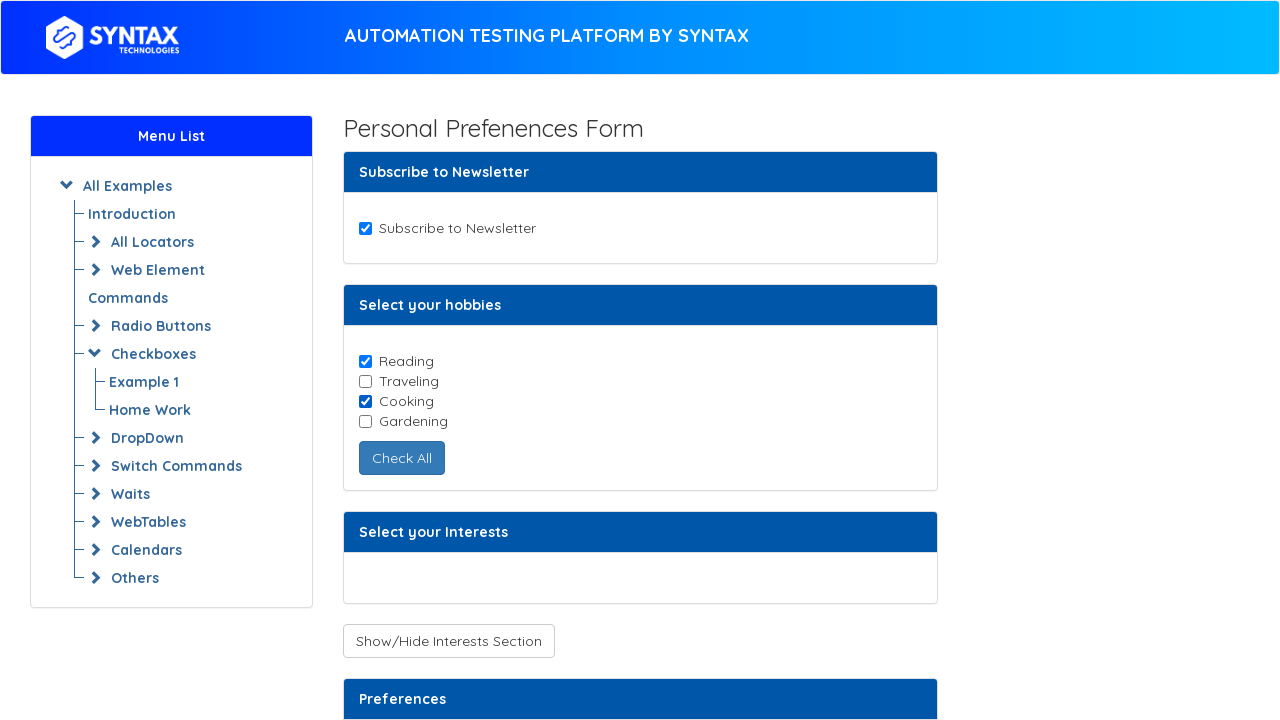

Located toggle button to show hidden checkboxes
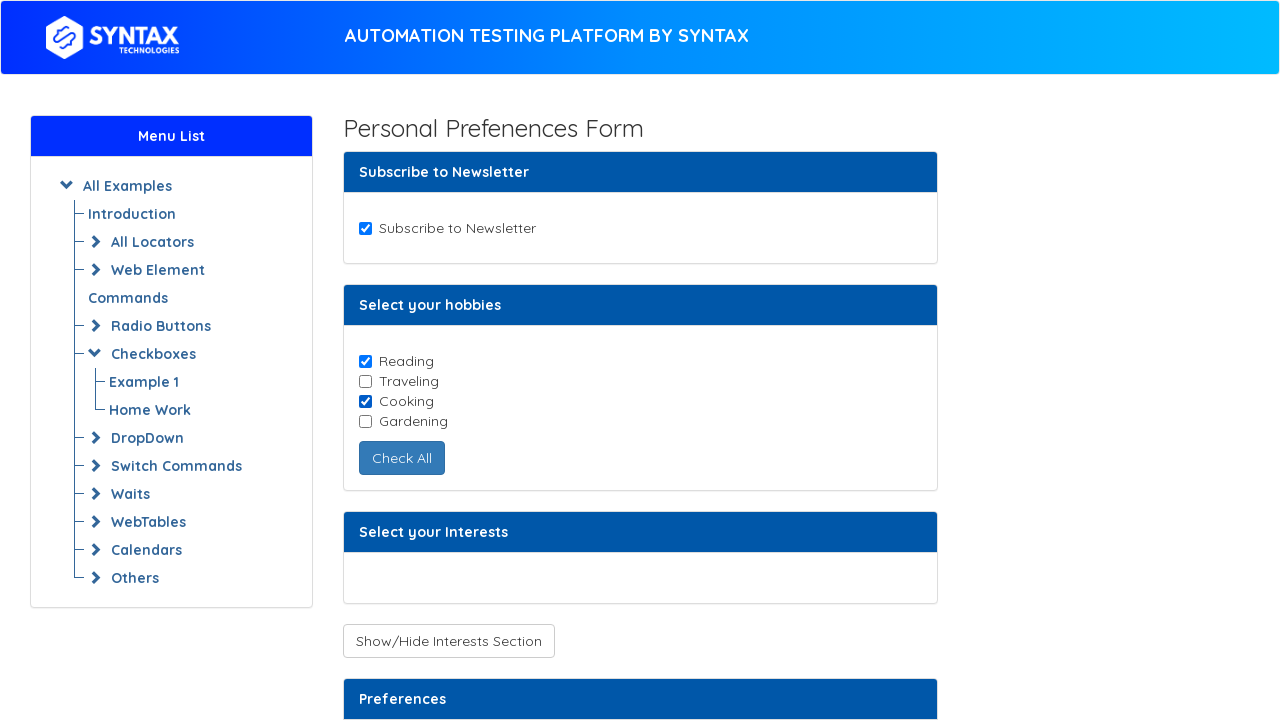

Clicked button to show hidden checkboxes at (448, 641) on button#toggleCheckboxButtons
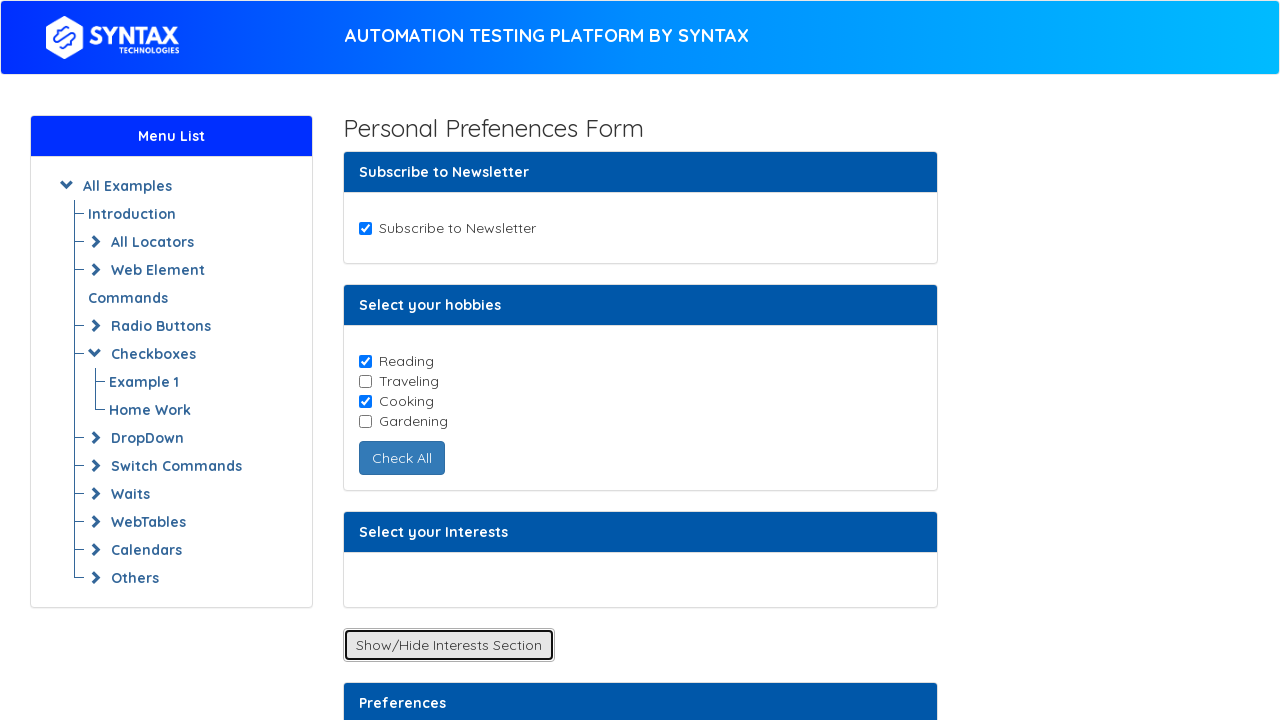

Waited for checkboxes to become visible
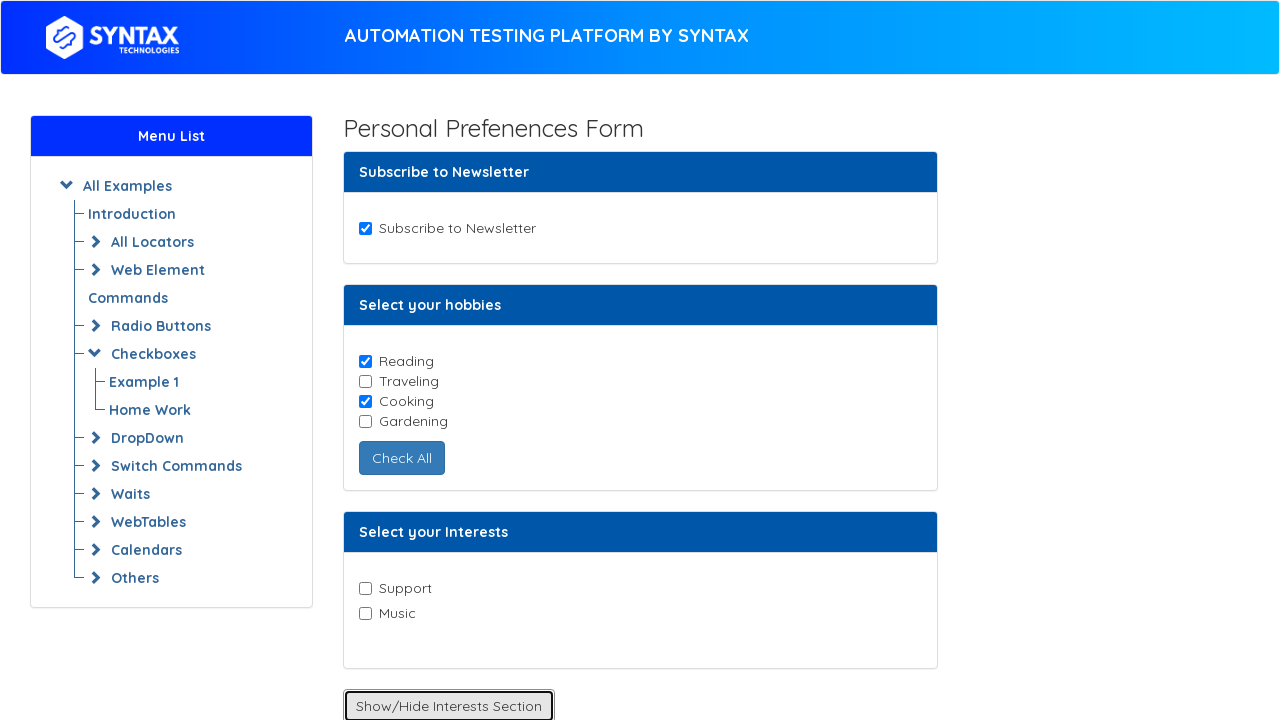

Verified Support and Music checkboxes are now visible
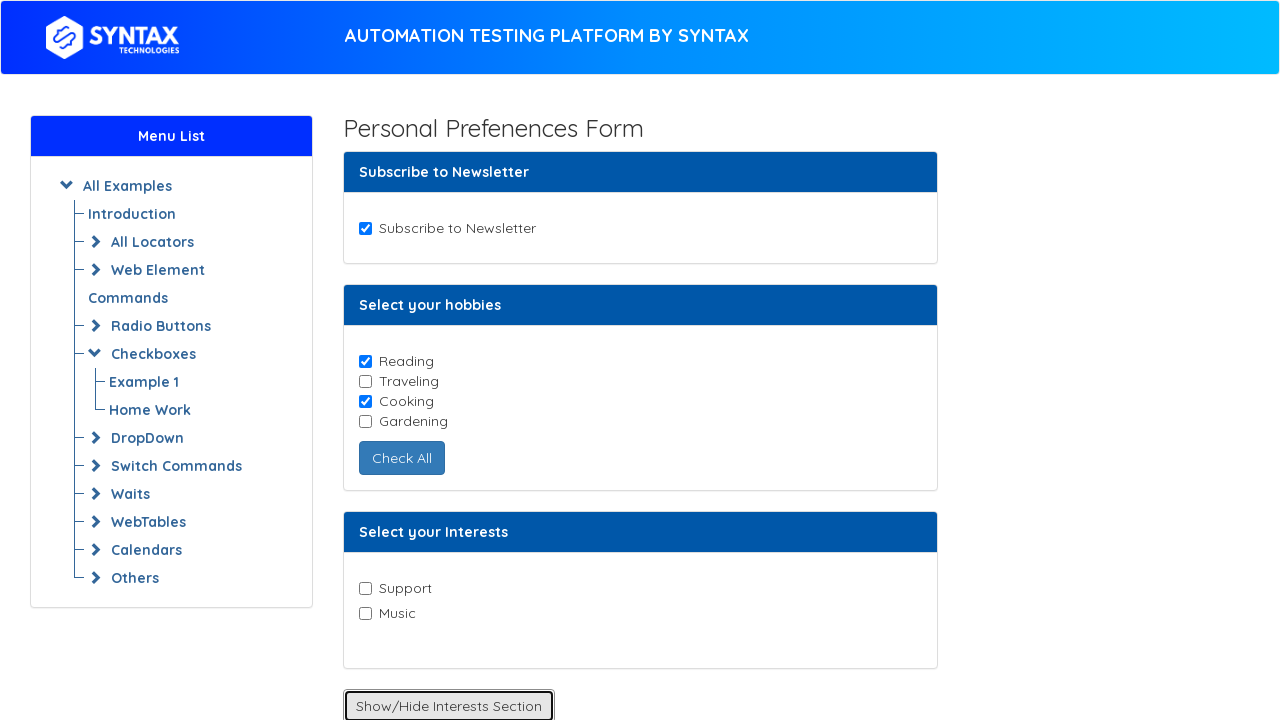

Selected Support checkbox at (365, 588) on input[value='Support']
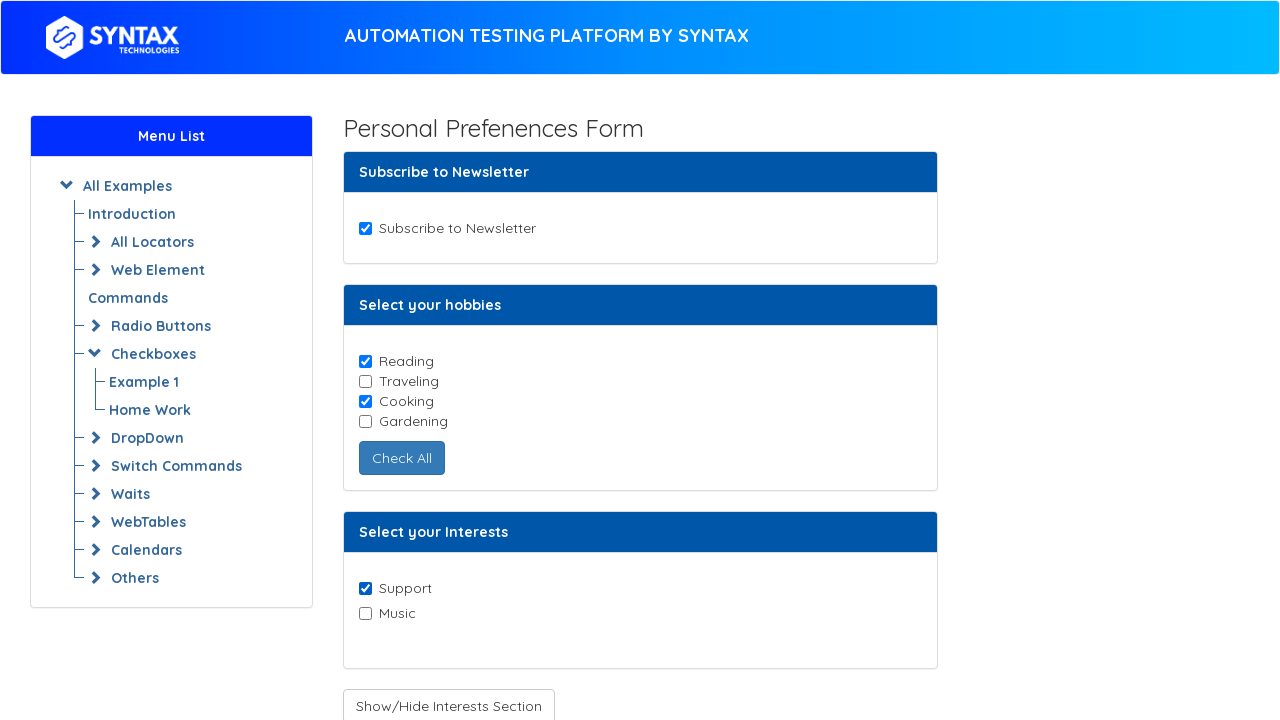

Selected Music checkbox at (365, 613) on input[value='Music']
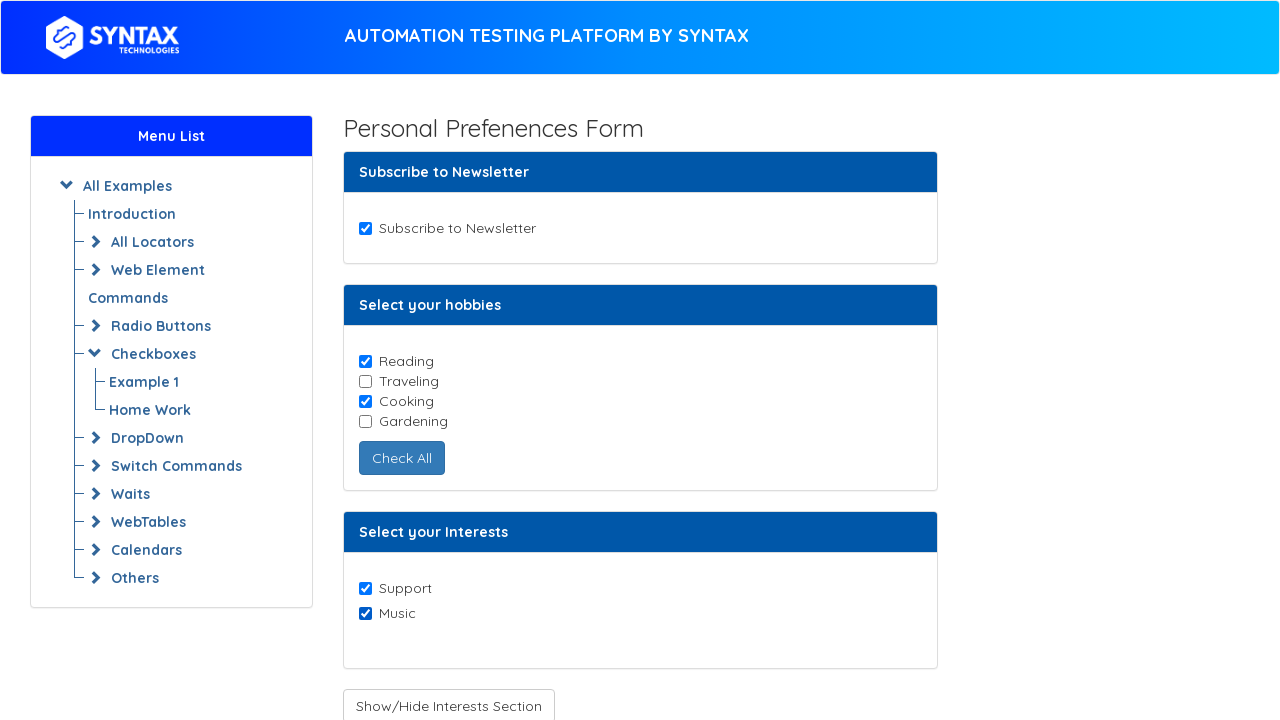

Located Receive Notifications checkbox element
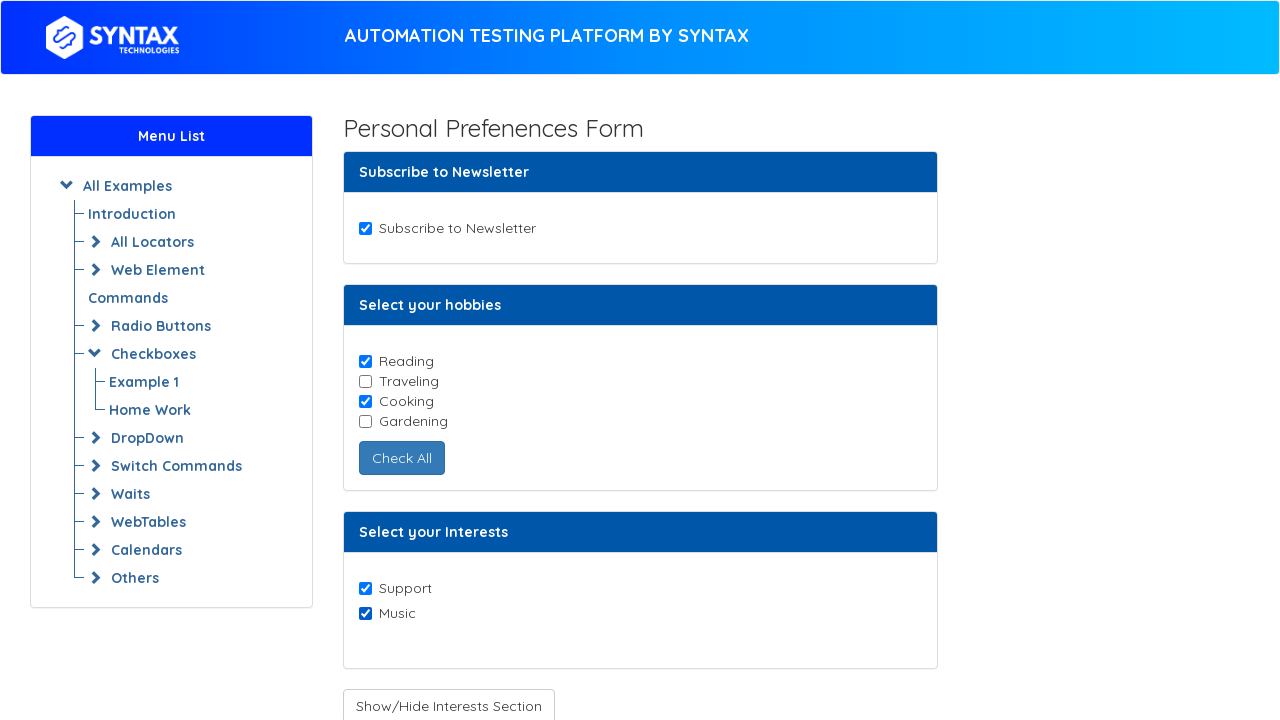

Verified Receive Notifications checkbox is disabled
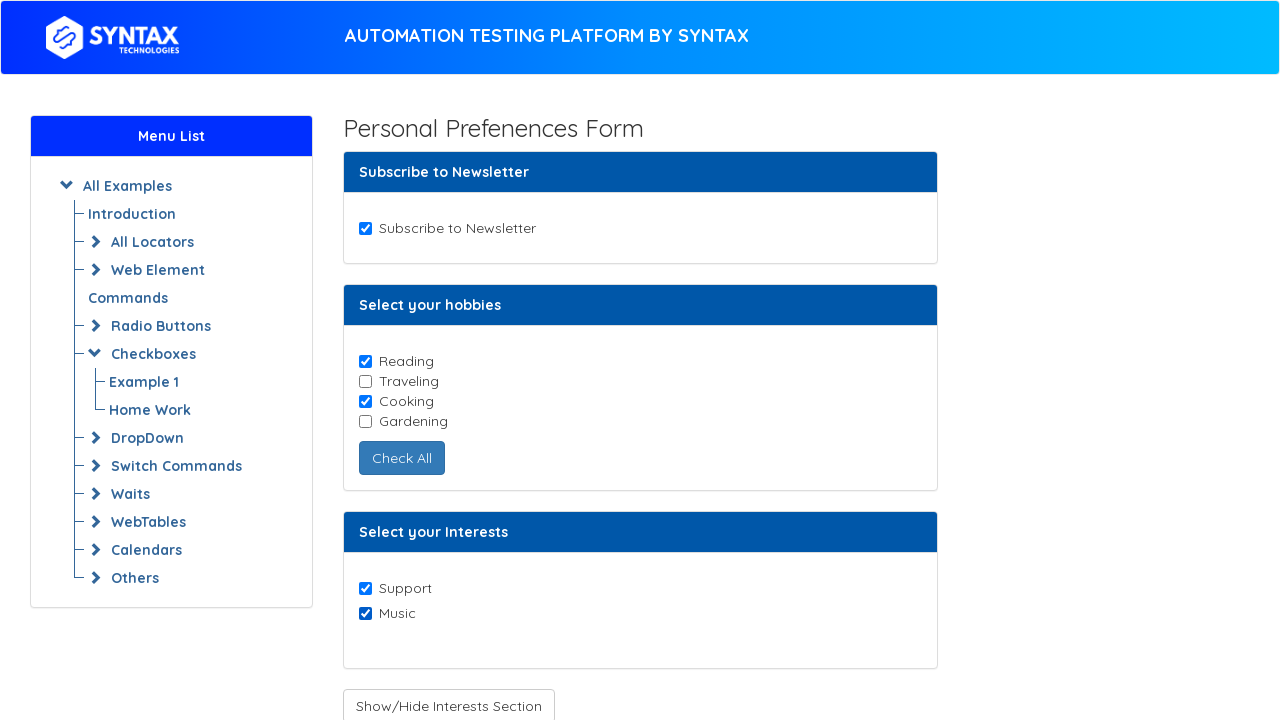

Located button to enable Receive Notifications checkbox
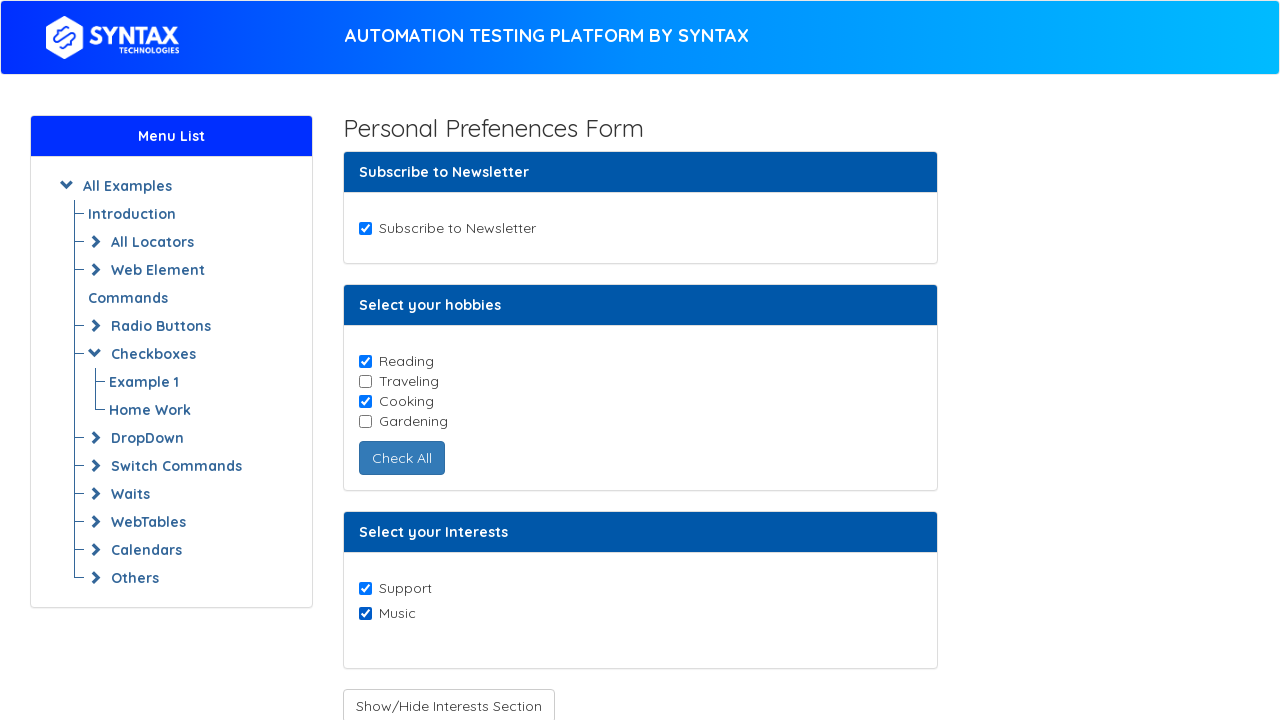

Clicked button to enable Receive Notifications checkbox at (436, 407) on button#enabledcheckbox
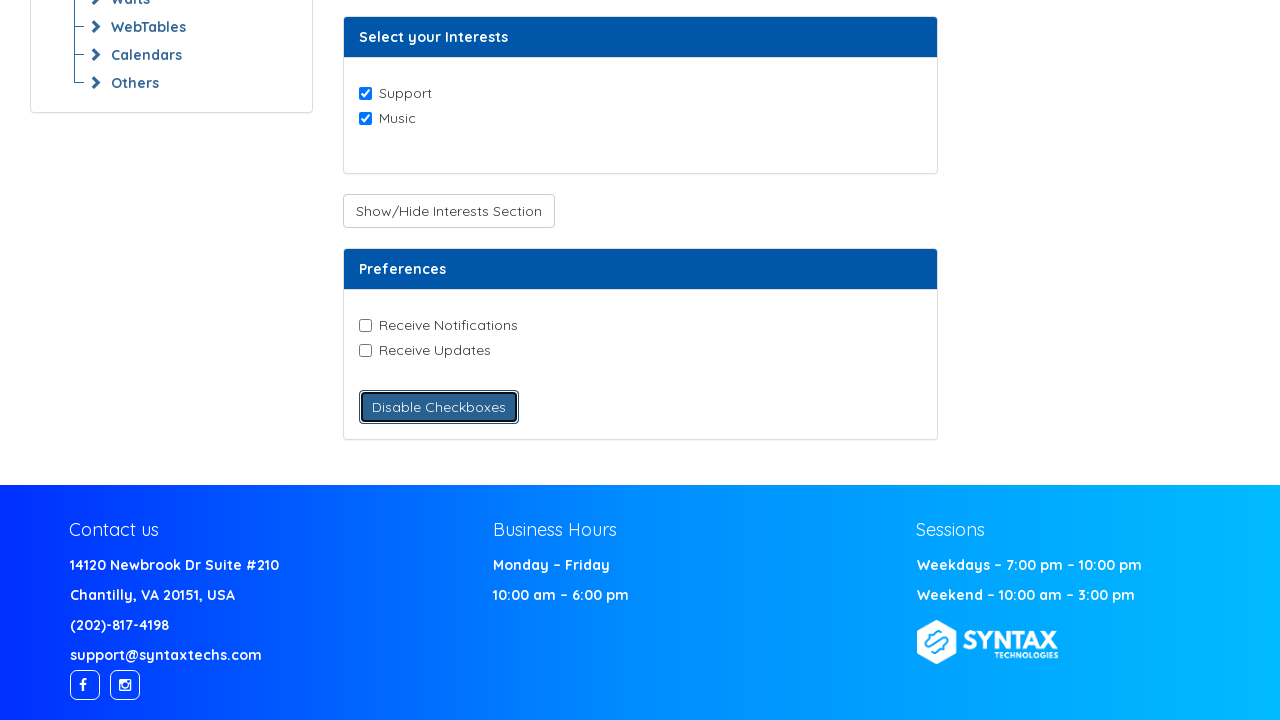

Selected Receive Notifications checkbox at (365, 325) on input[value='Receive-Notifications']
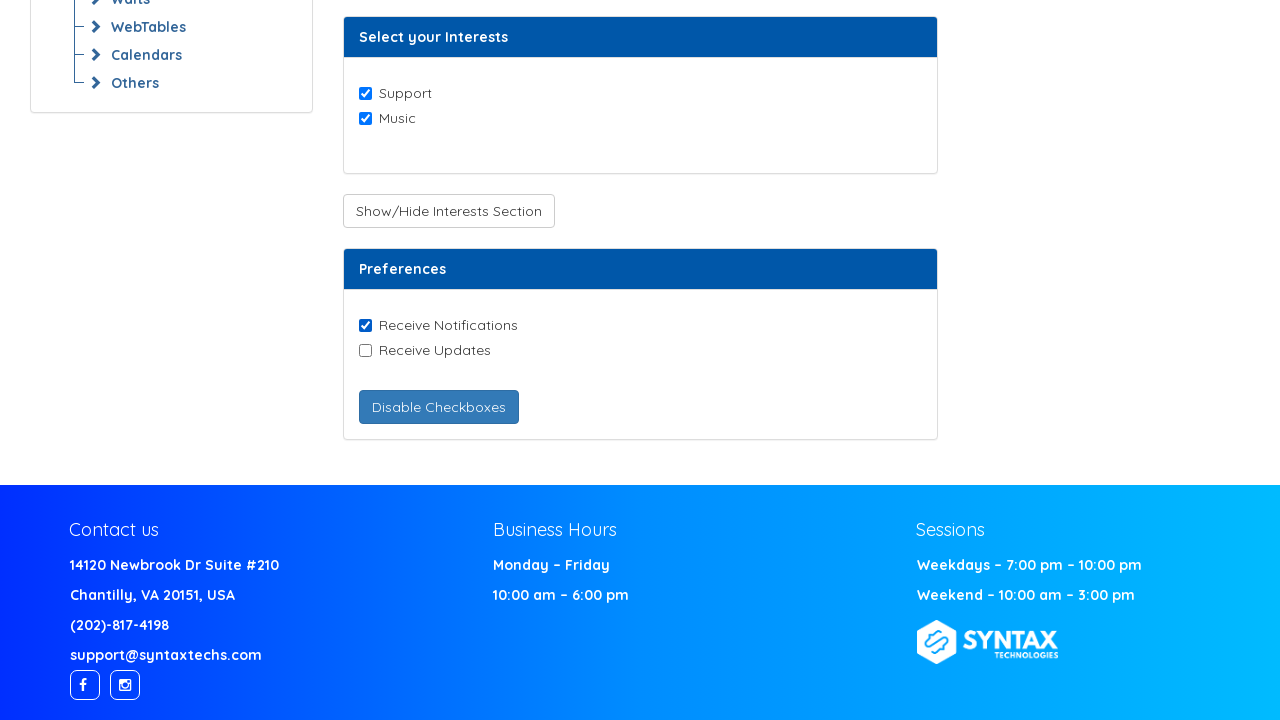

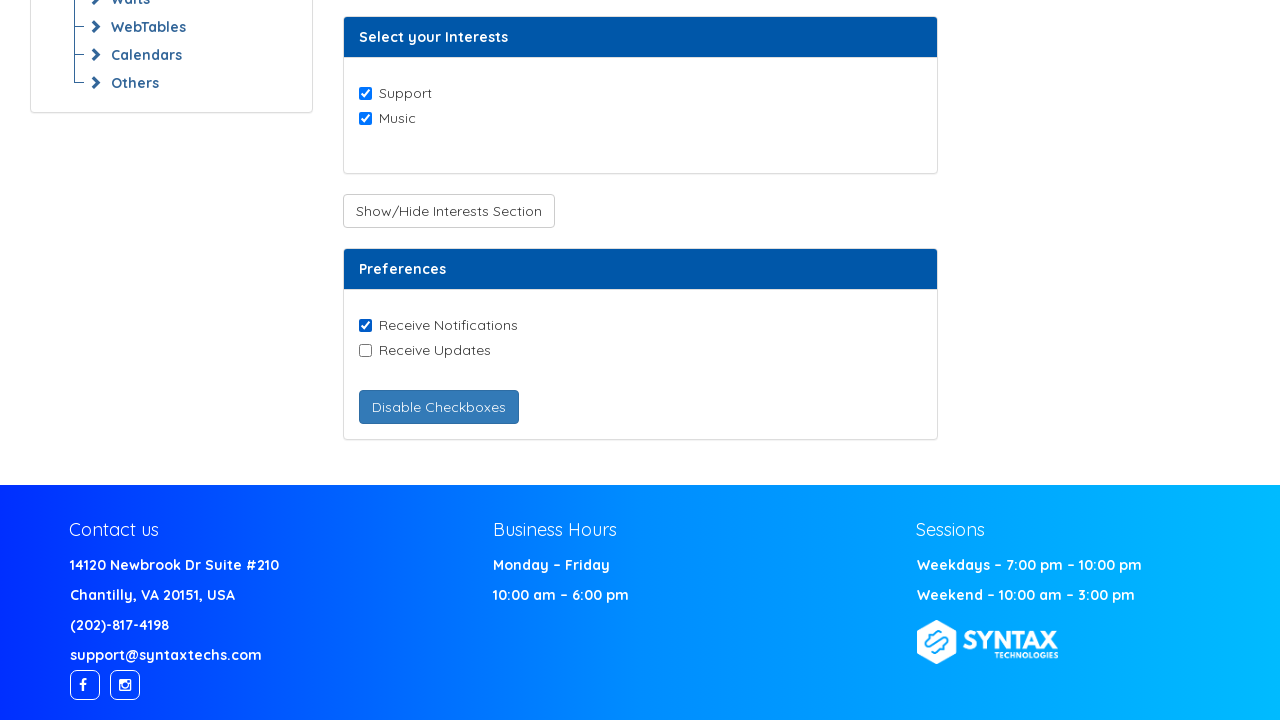